Tests window handling functionality by clicking a button that opens multiple windows and verifying the number of windows opened

Starting URL: https://www.leafground.com/window.xhtml

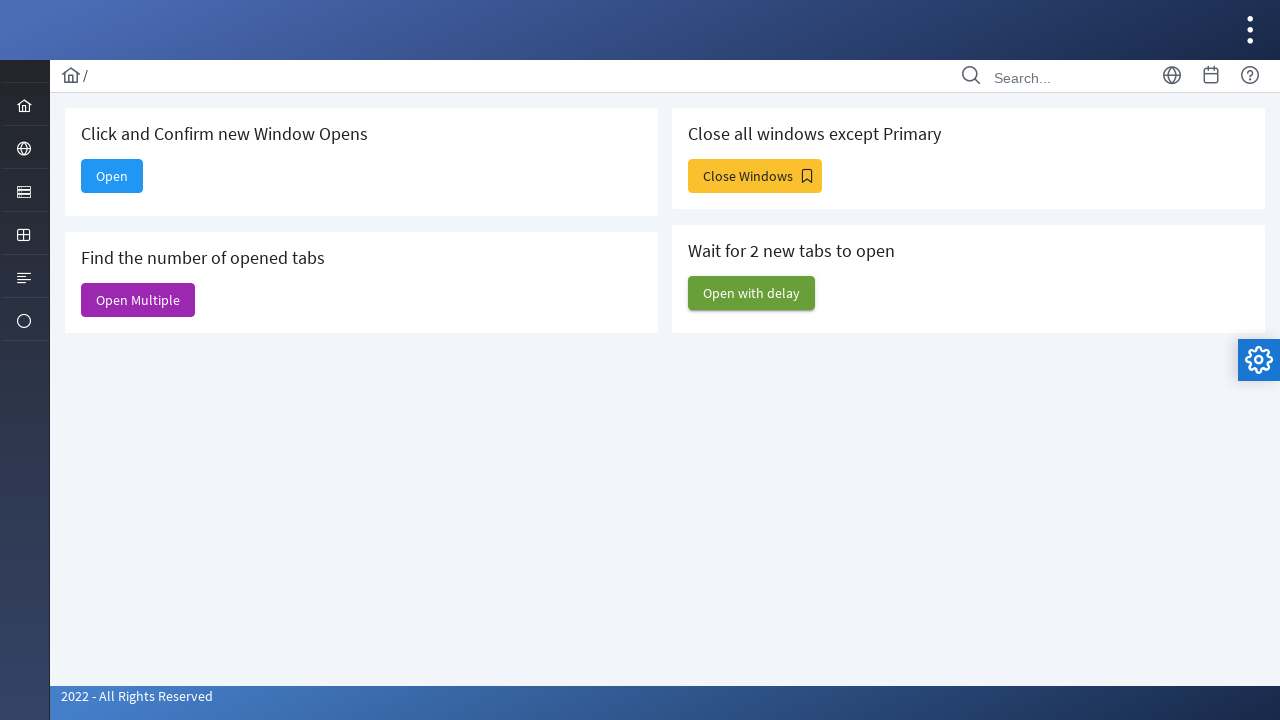

Clicked 'Open Multiple' button to open multiple windows at (138, 300) on xpath=//span[text()='Open Multiple']
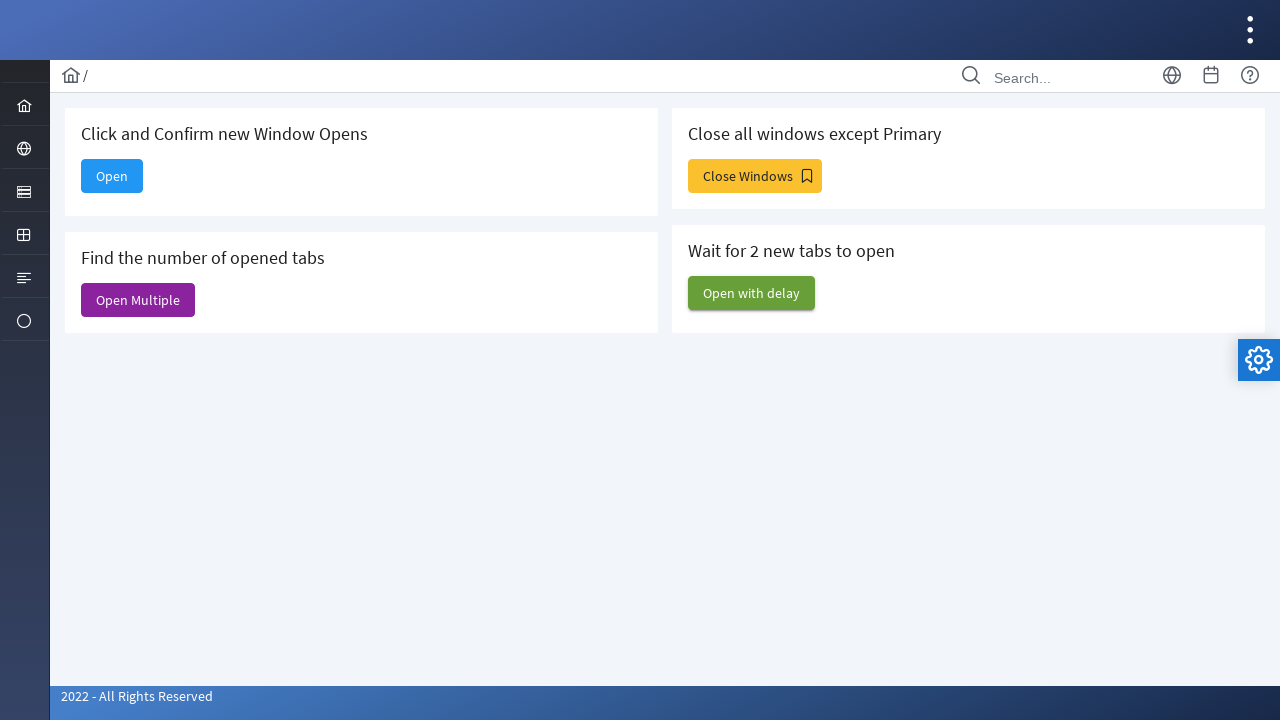

Waited 1000ms for new windows to open
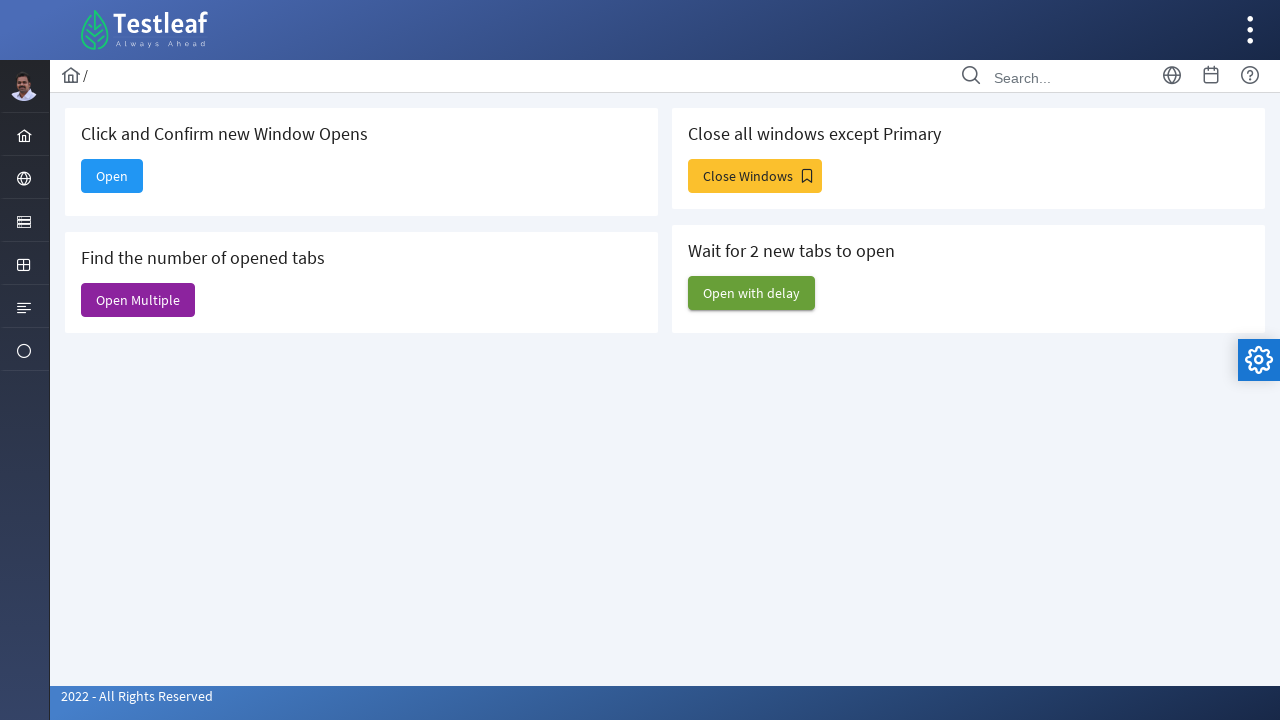

Retrieved all open windows/pages from context
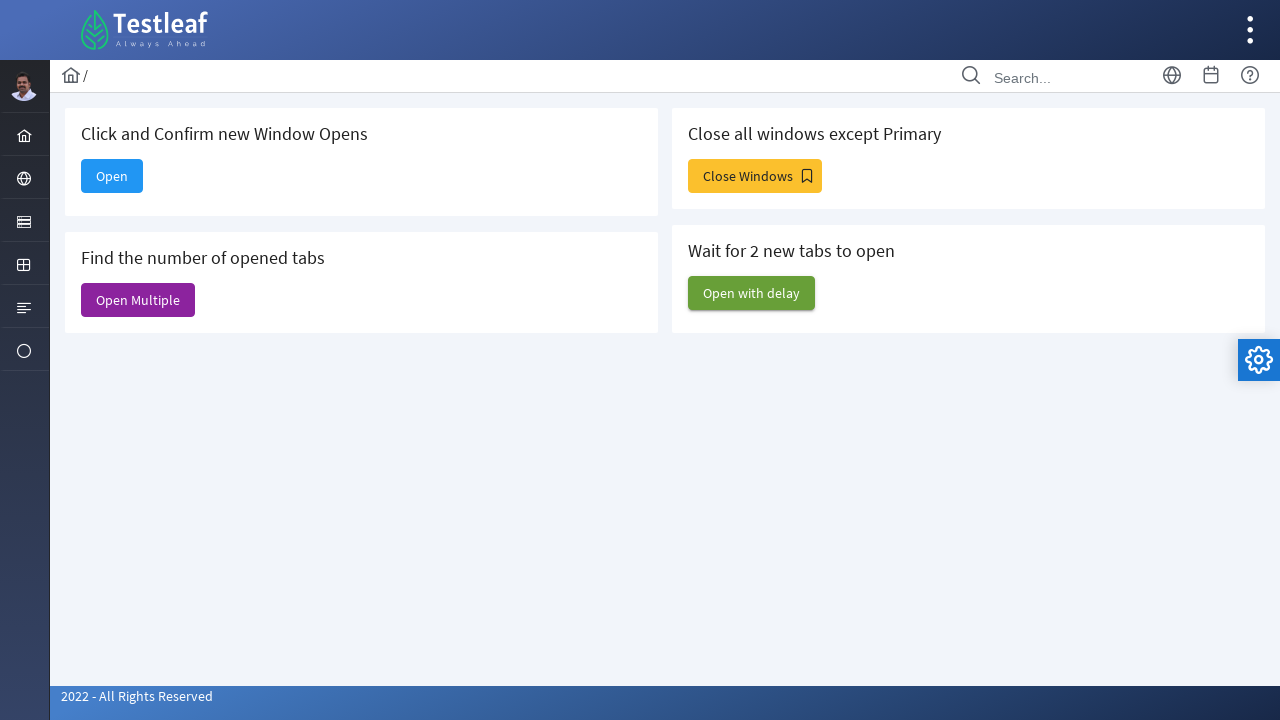

Verified number of windows opened: 6
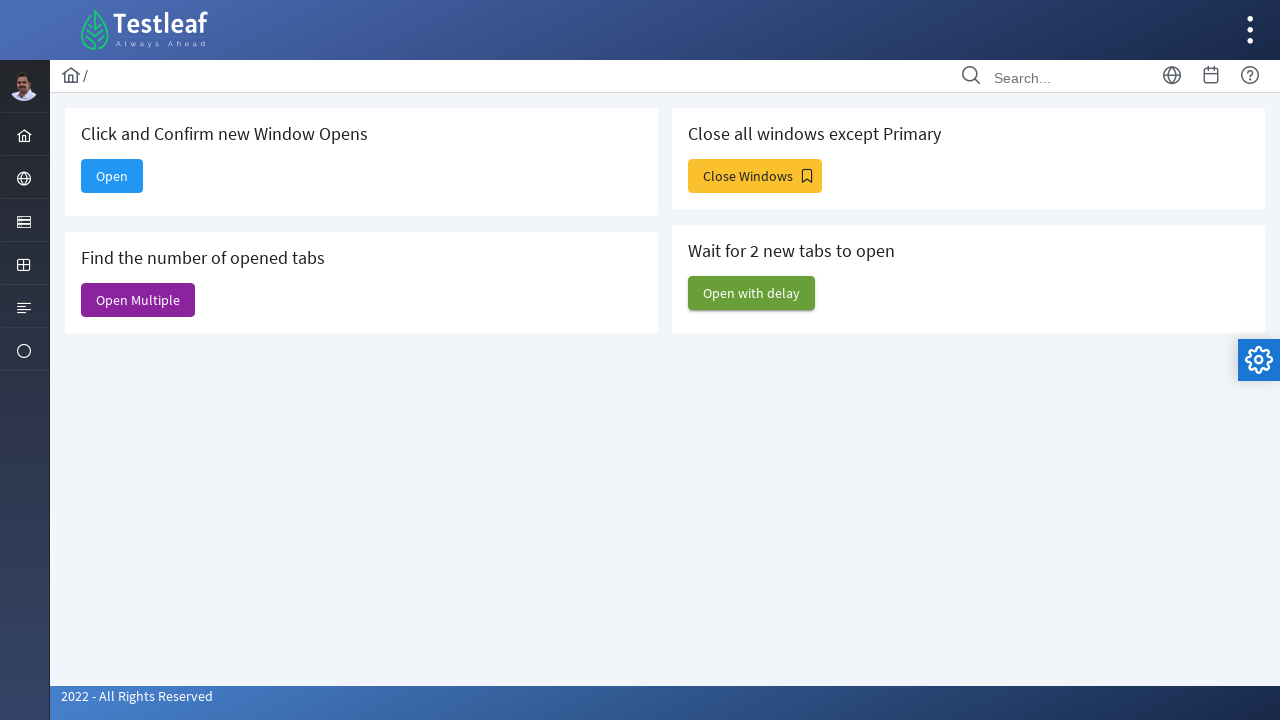

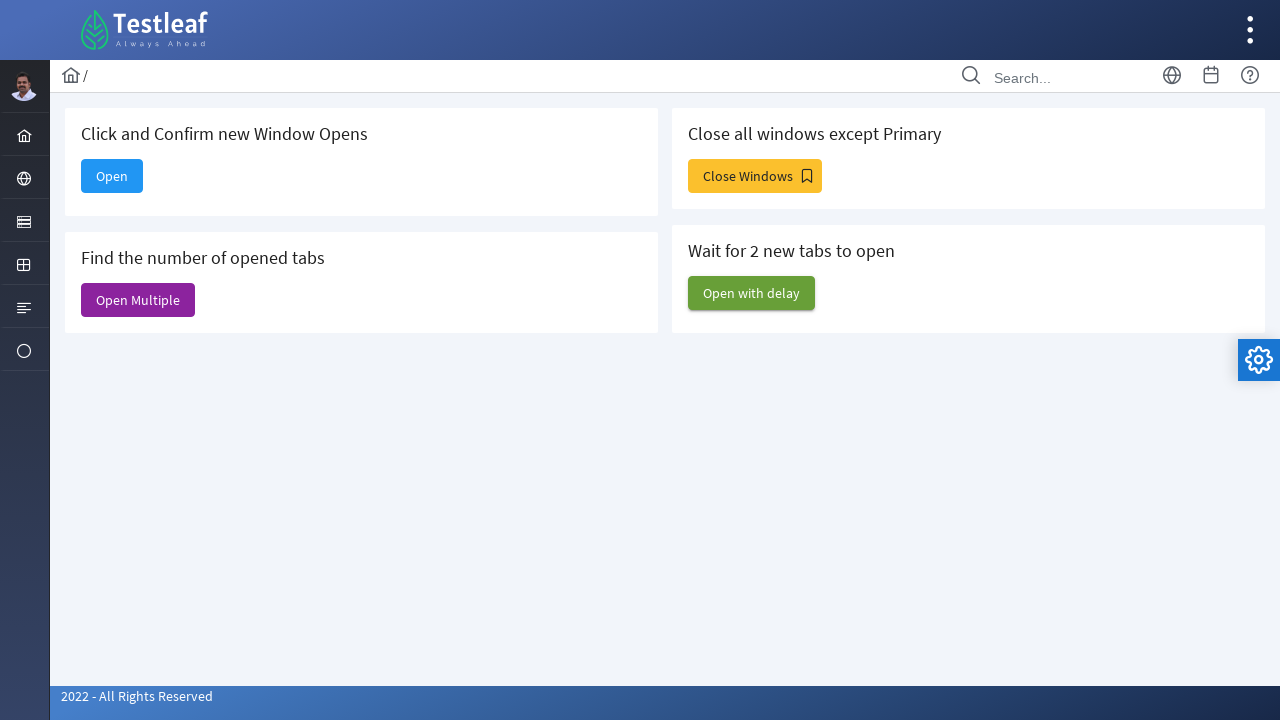